Tests keyboard navigation through a context menu by right-clicking an element, navigating with arrow keys, and selecting an option

Starting URL: http://medialize.github.io/jQuery-contextMenu/demo.html

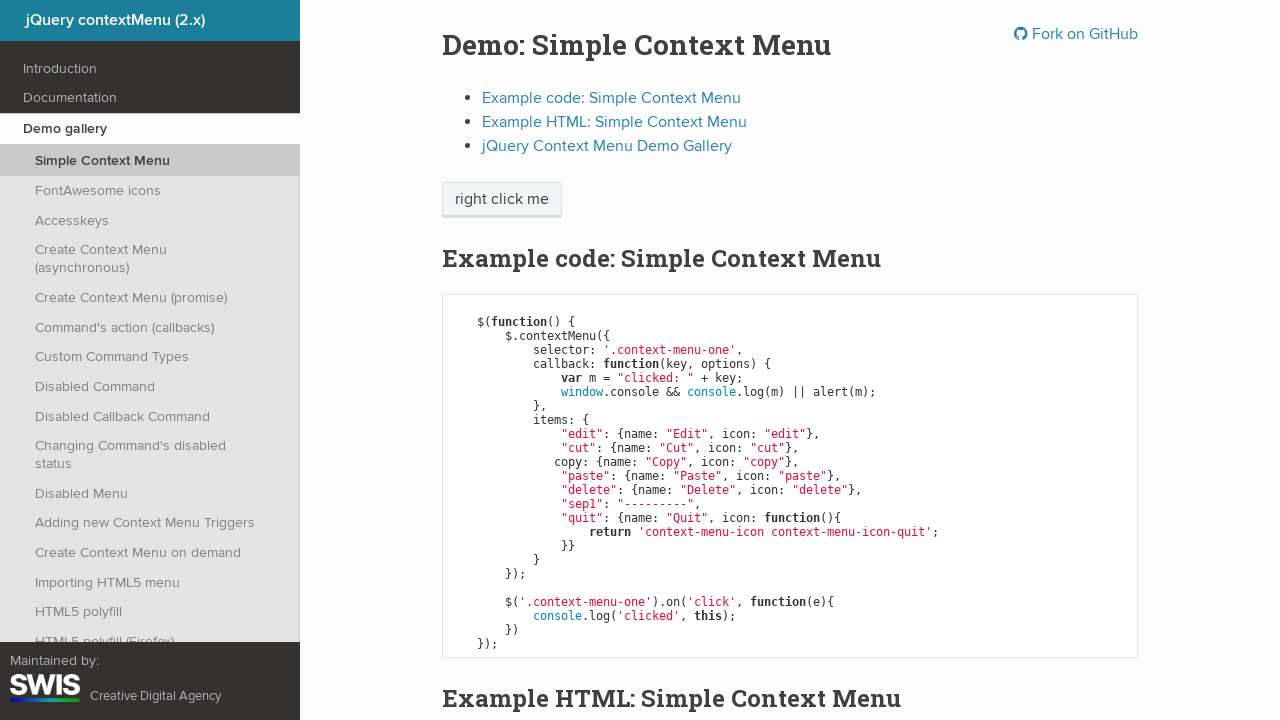

Located the 'right click me' element
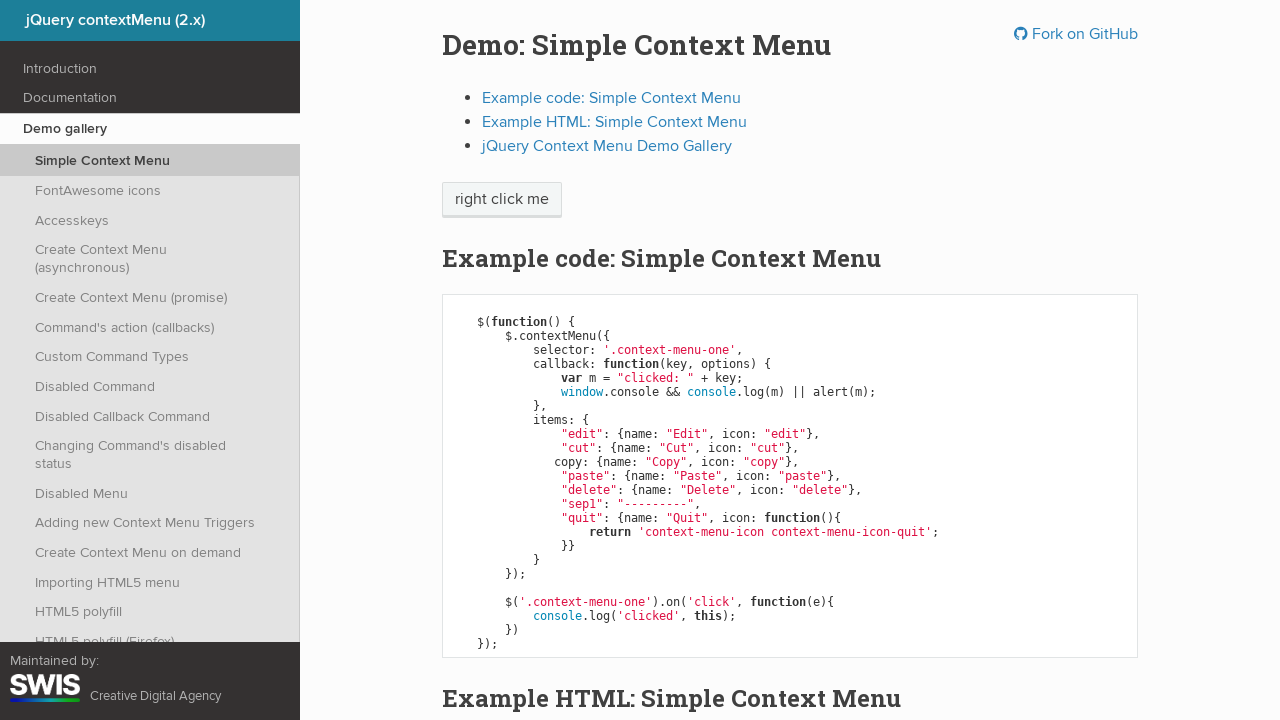

Right-clicked the element to open context menu at (502, 200) on xpath=//span[text()='right click me']
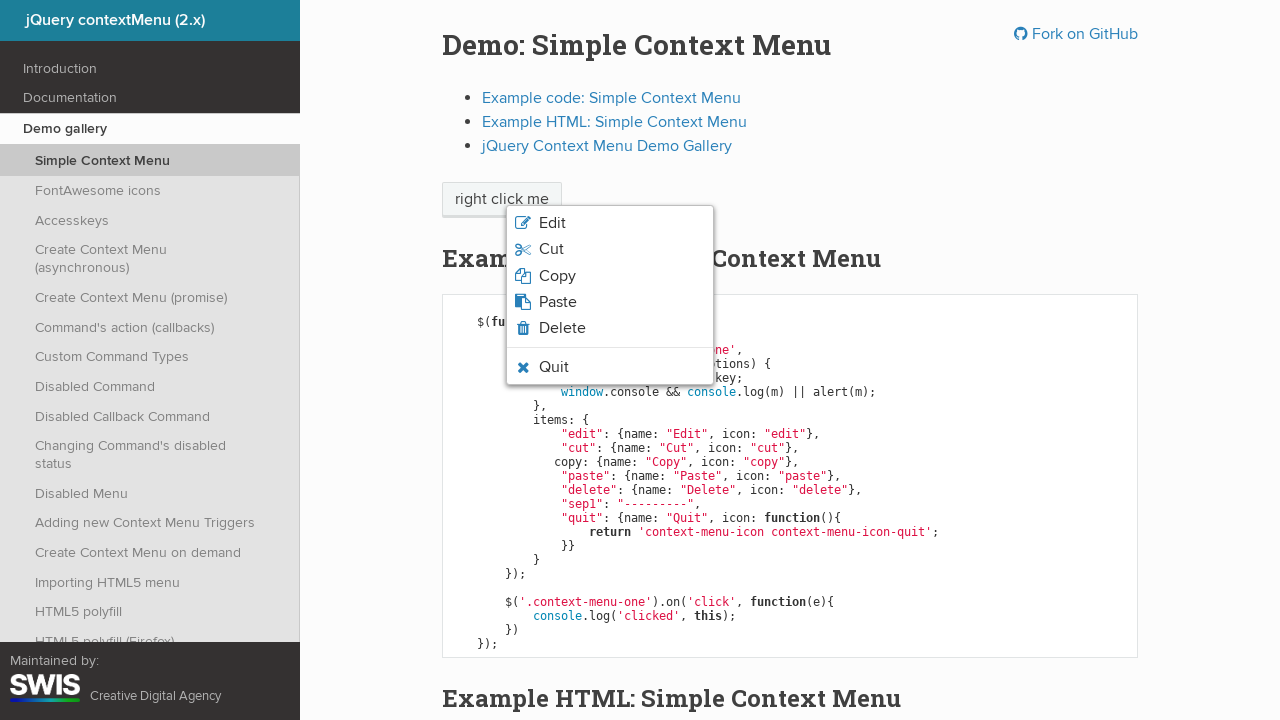

Pressed ArrowDown to navigate down in context menu
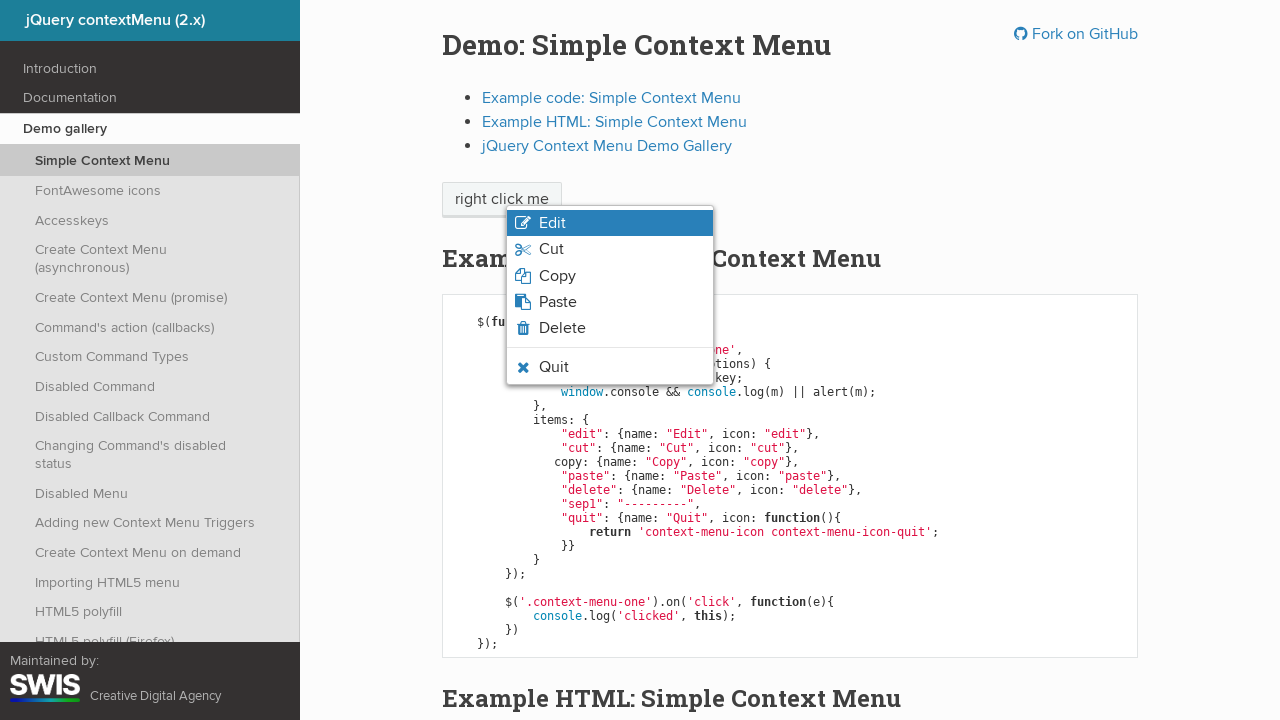

Waited 500ms
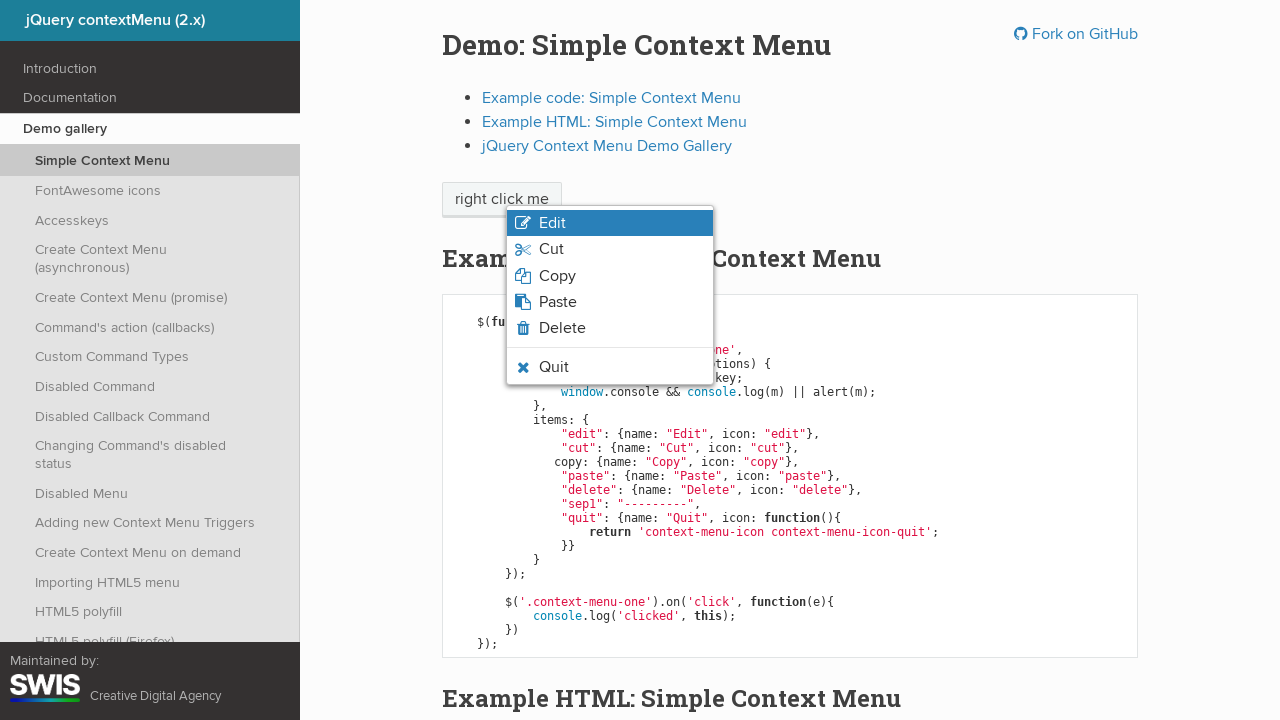

Pressed ArrowDown to navigate further down in context menu
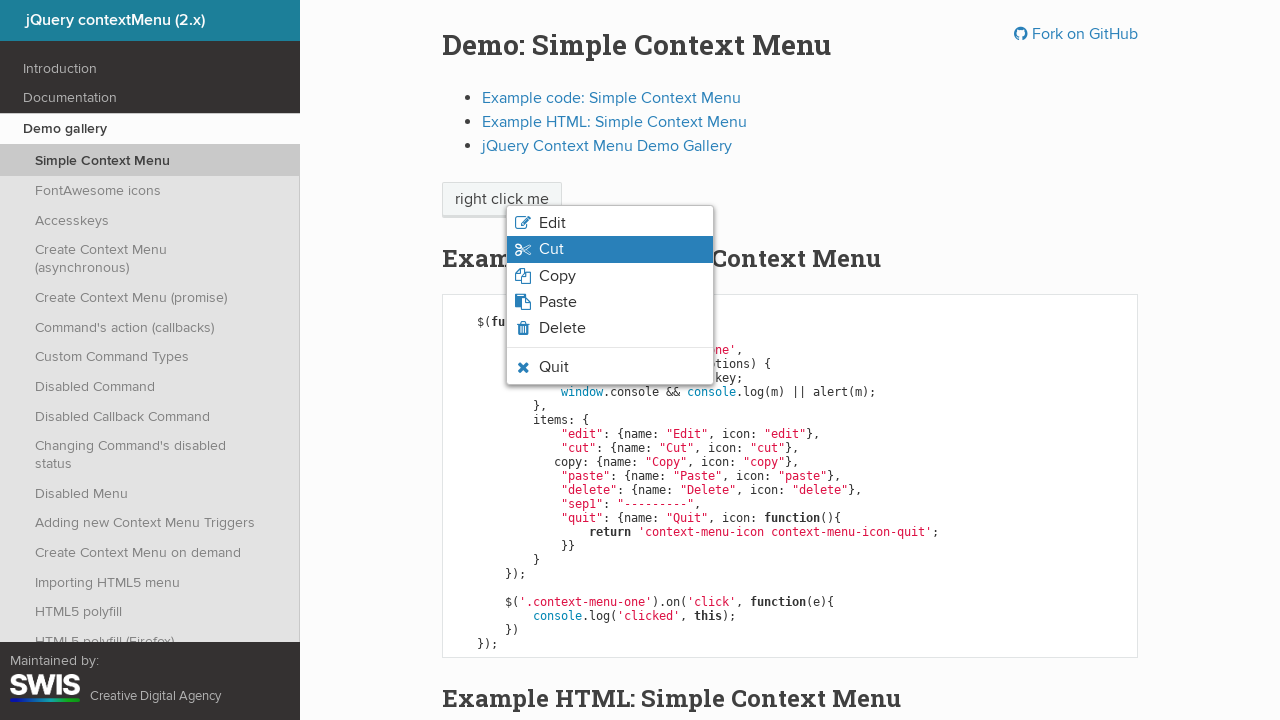

Waited 500ms
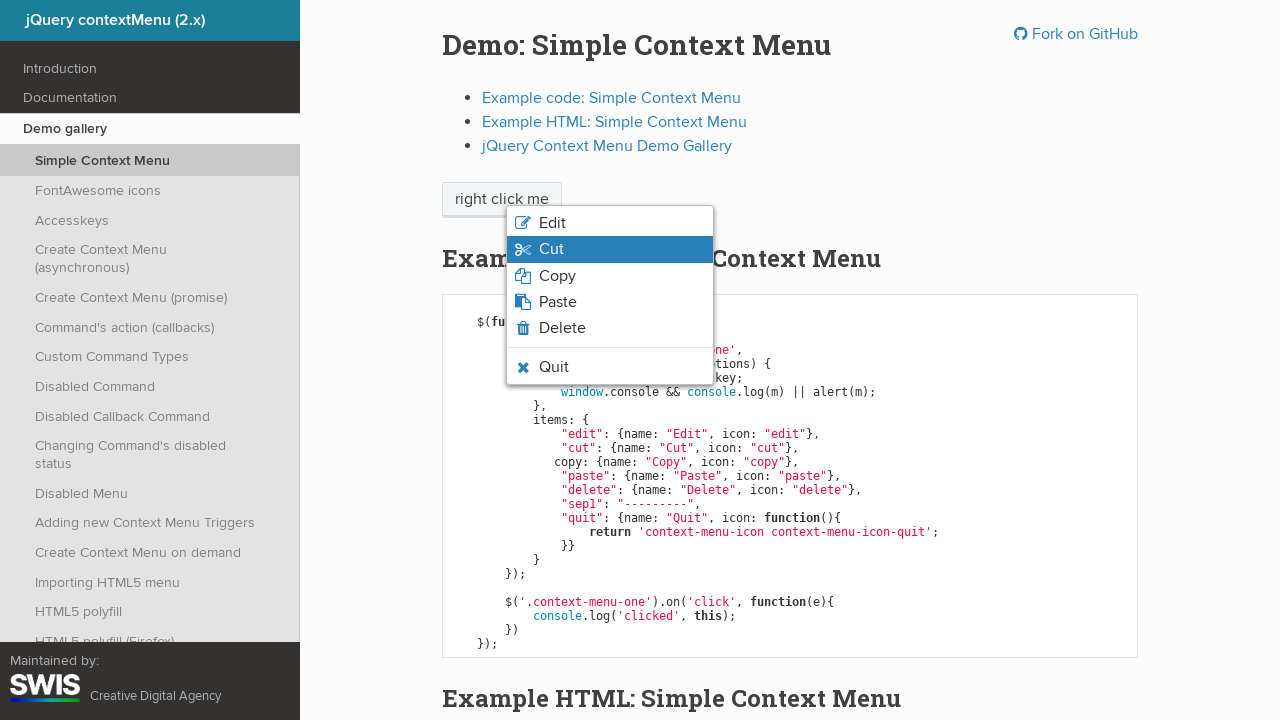

Pressed ArrowDown to navigate further down in context menu
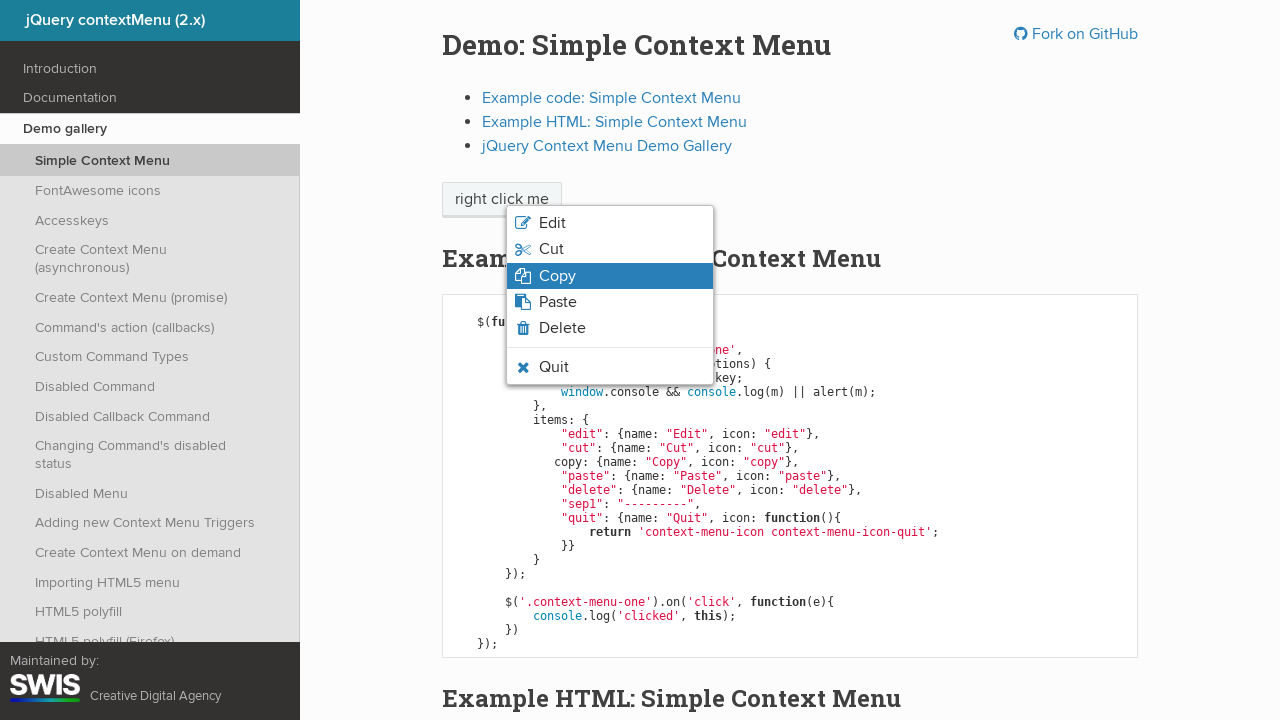

Waited 500ms
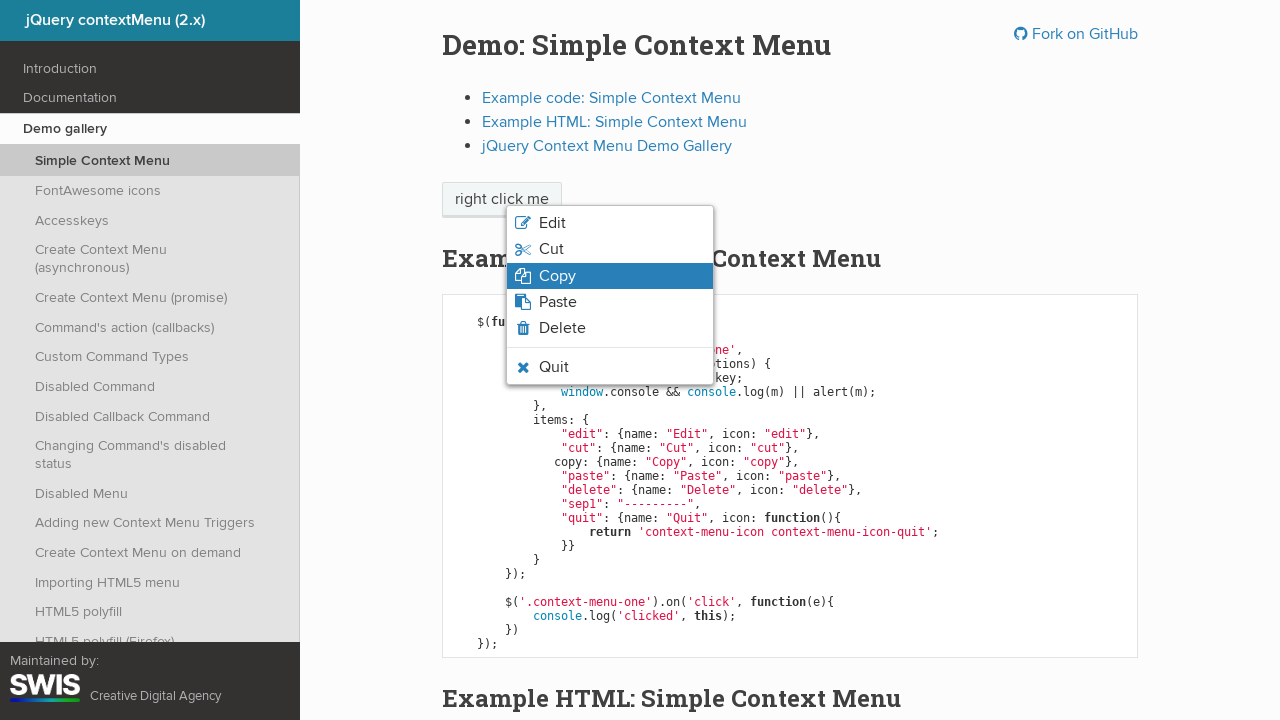

Pressed ArrowUp to navigate up in context menu
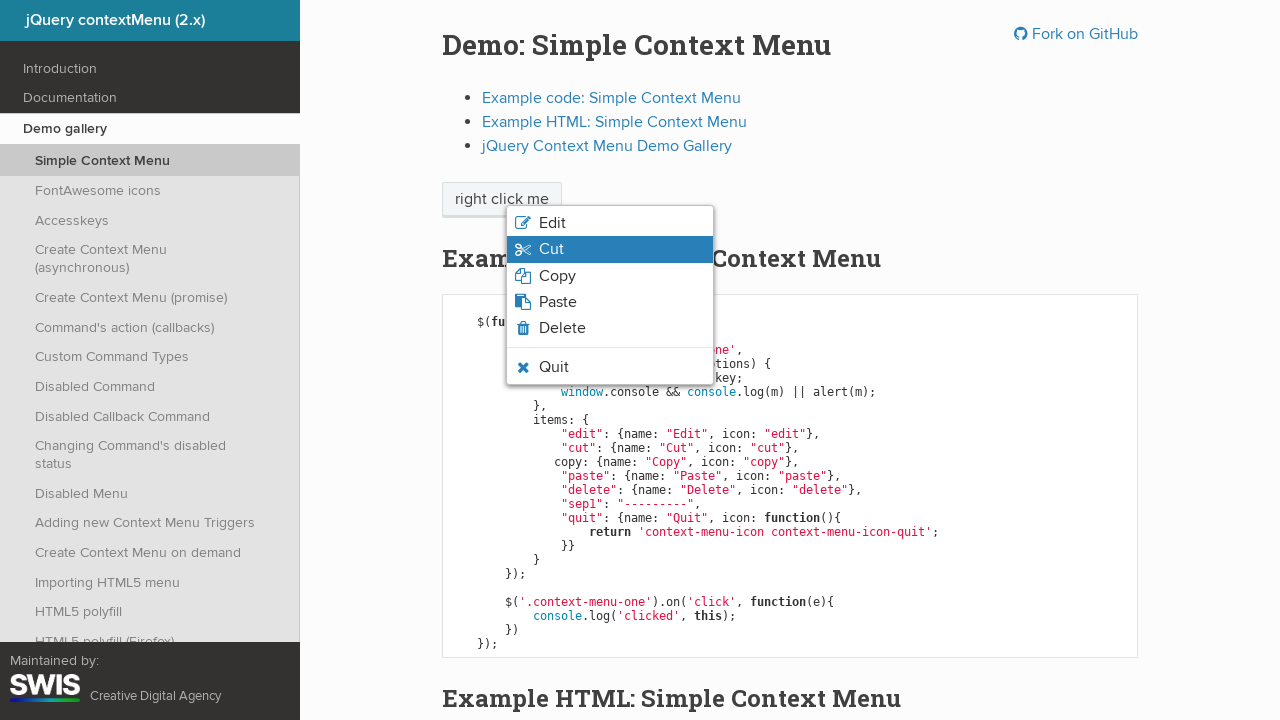

Waited 500ms
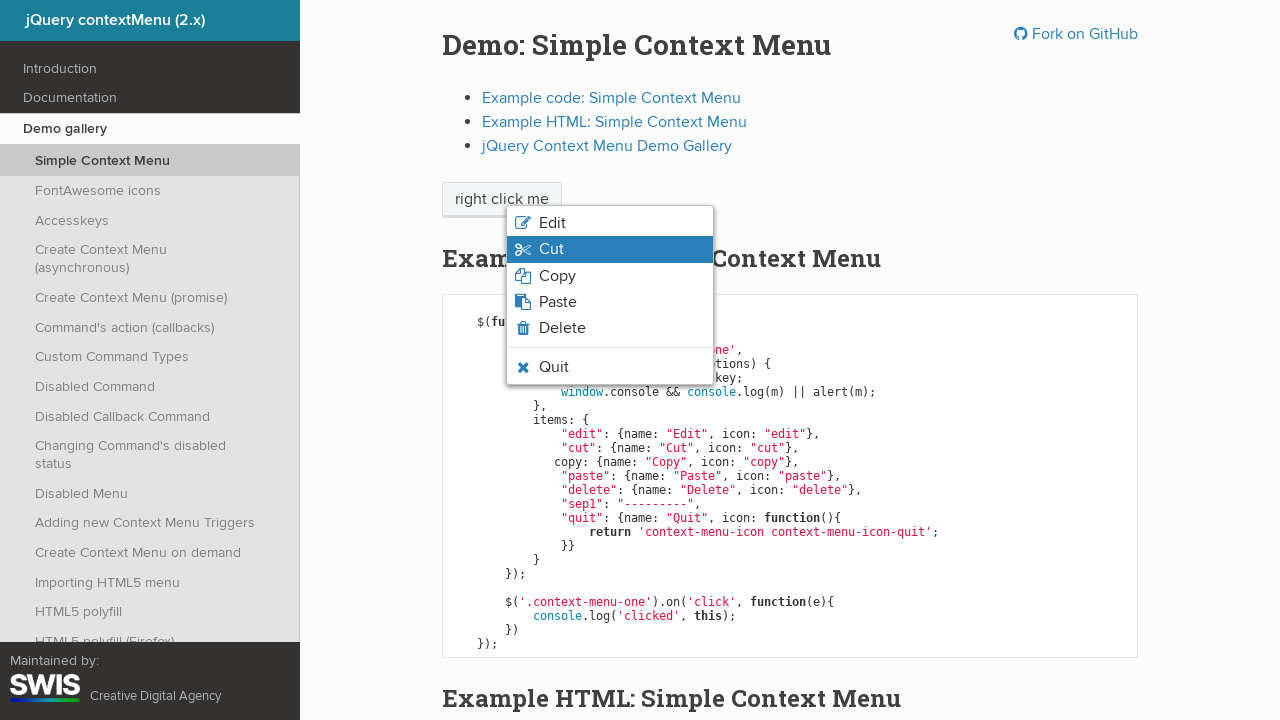

Pressed ArrowUp to navigate further up in context menu
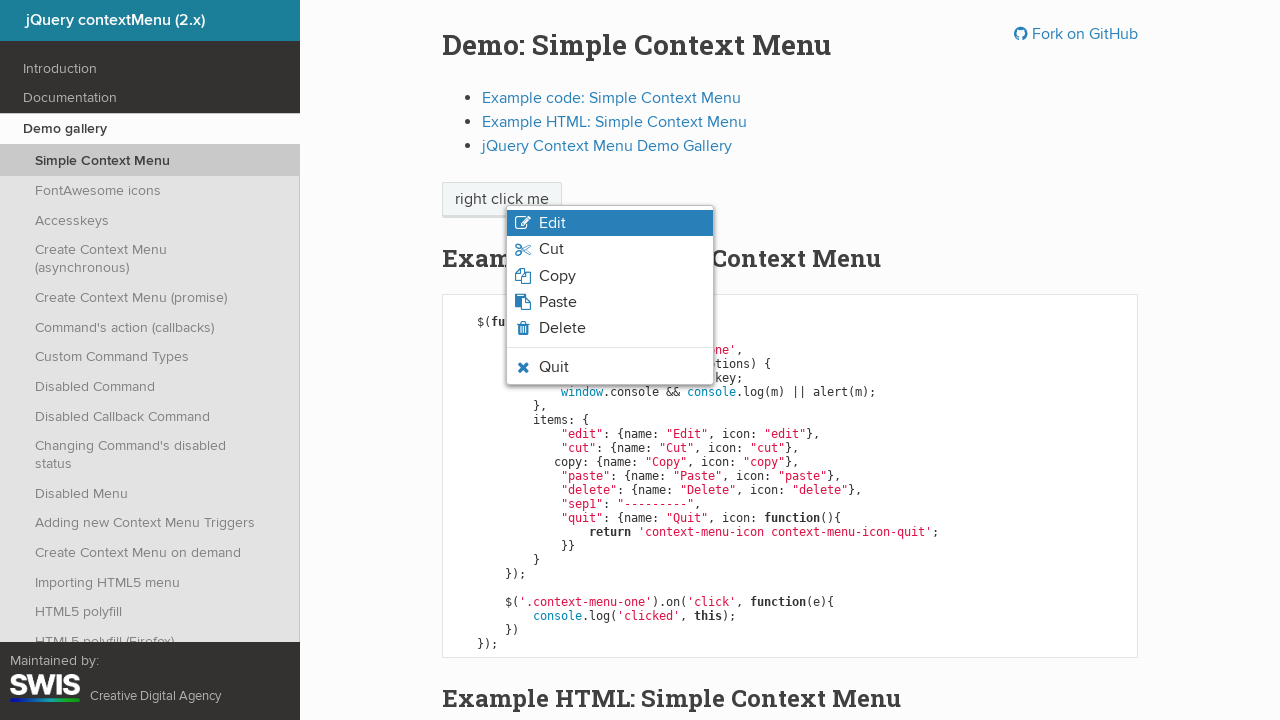

Pressed Enter to select the current menu item
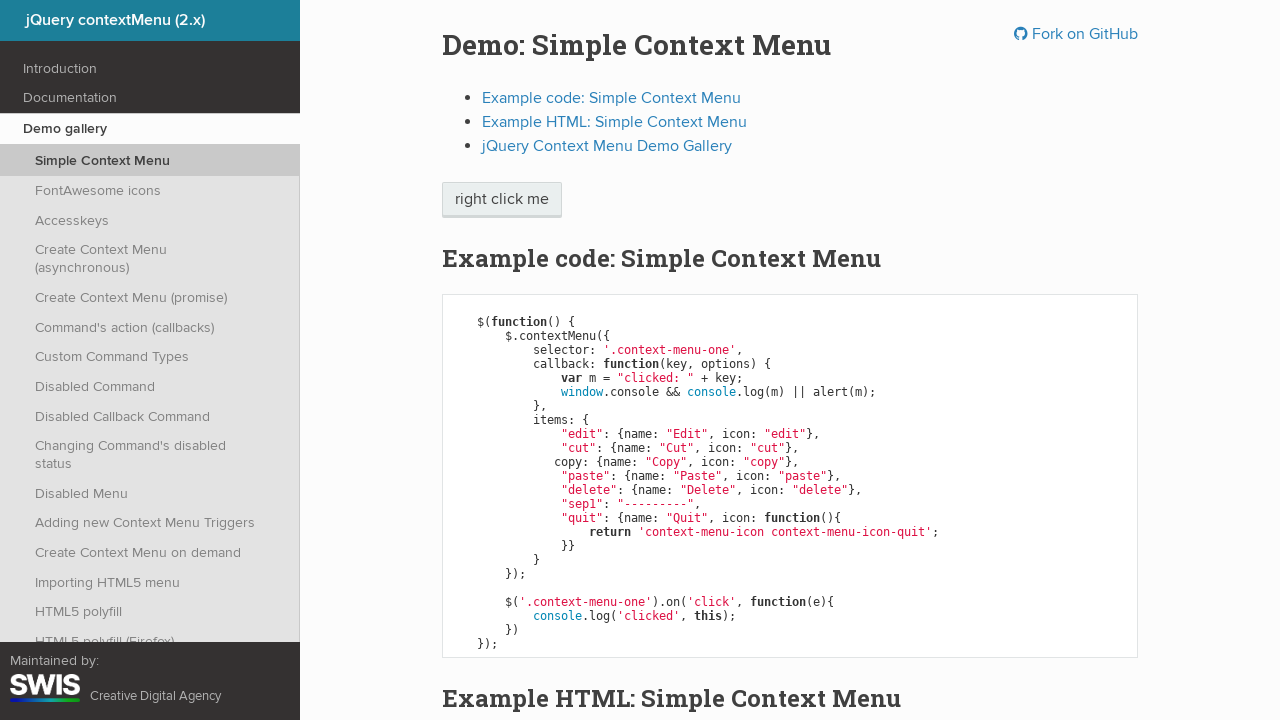

Set up dialog handler to accept alerts
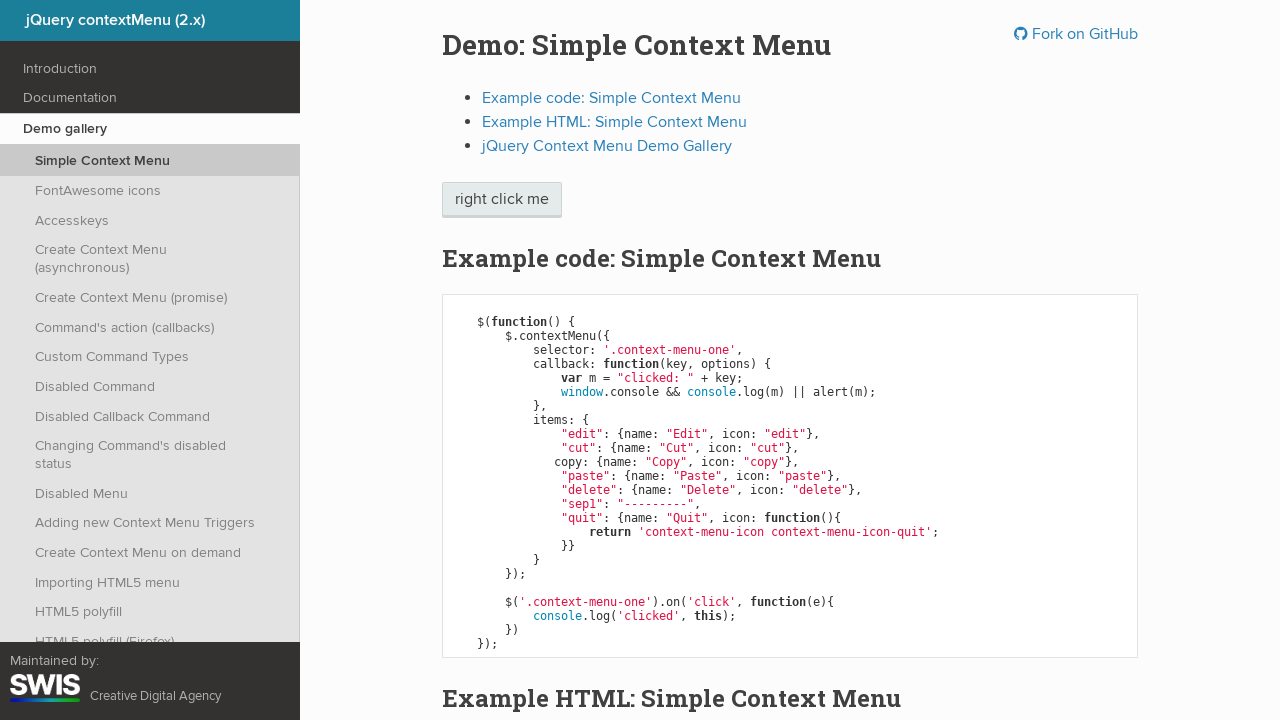

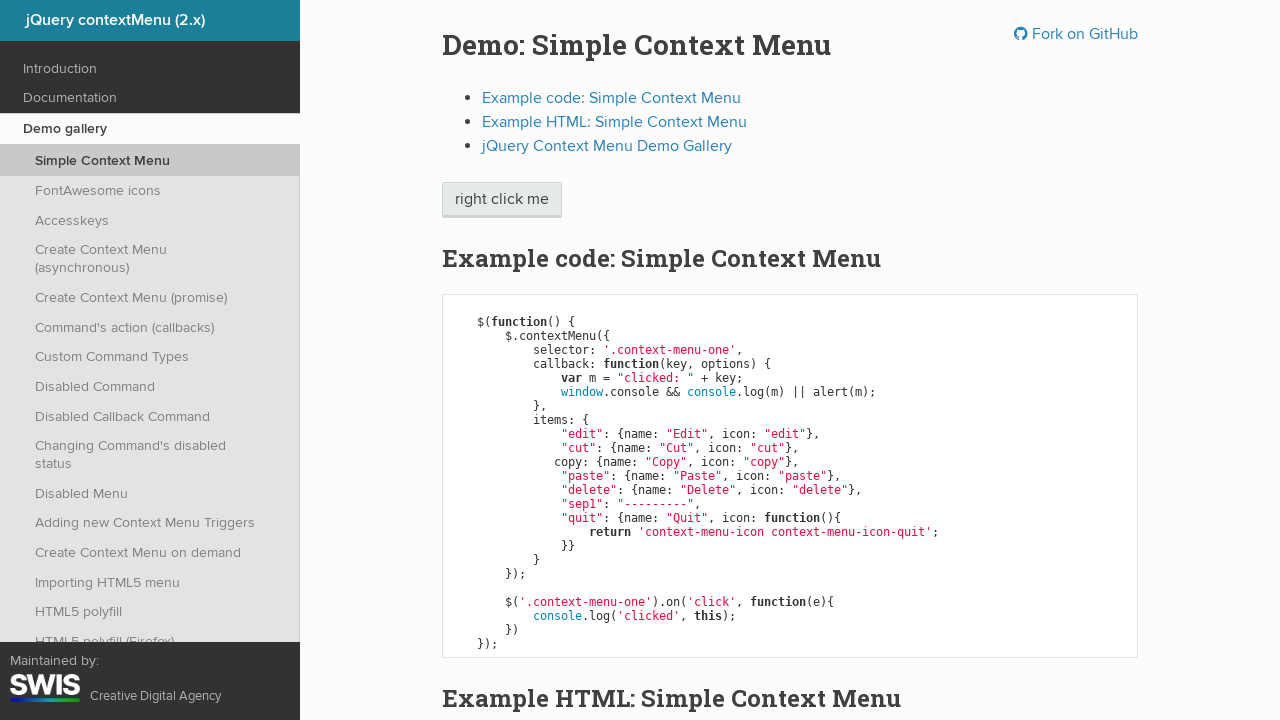